Tests nested iframe navigation by clicking on the Nested Frames link, switching into nested frames (frame-top then frame-middle), and verifying the content is accessible within the nested frame structure.

Starting URL: https://the-internet.herokuapp.com/

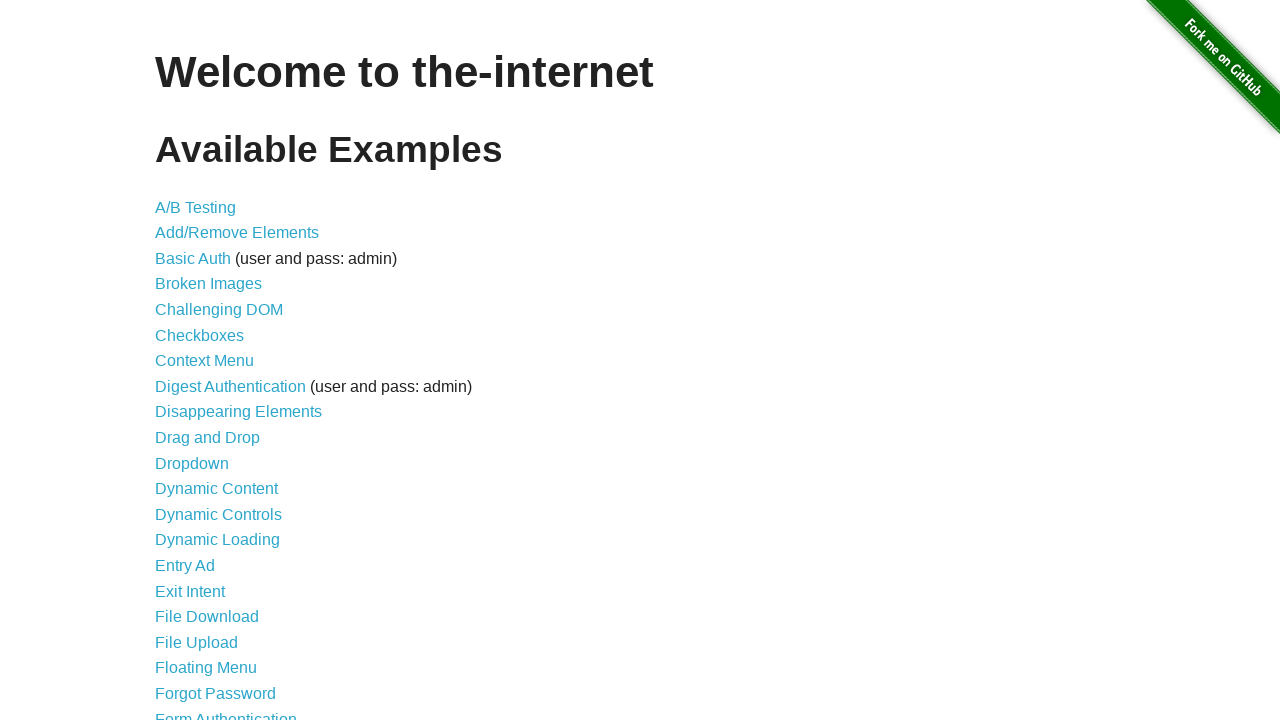

Clicked on 'Nested Frames' link at (210, 395) on xpath=//*[text()='Nested Frames']
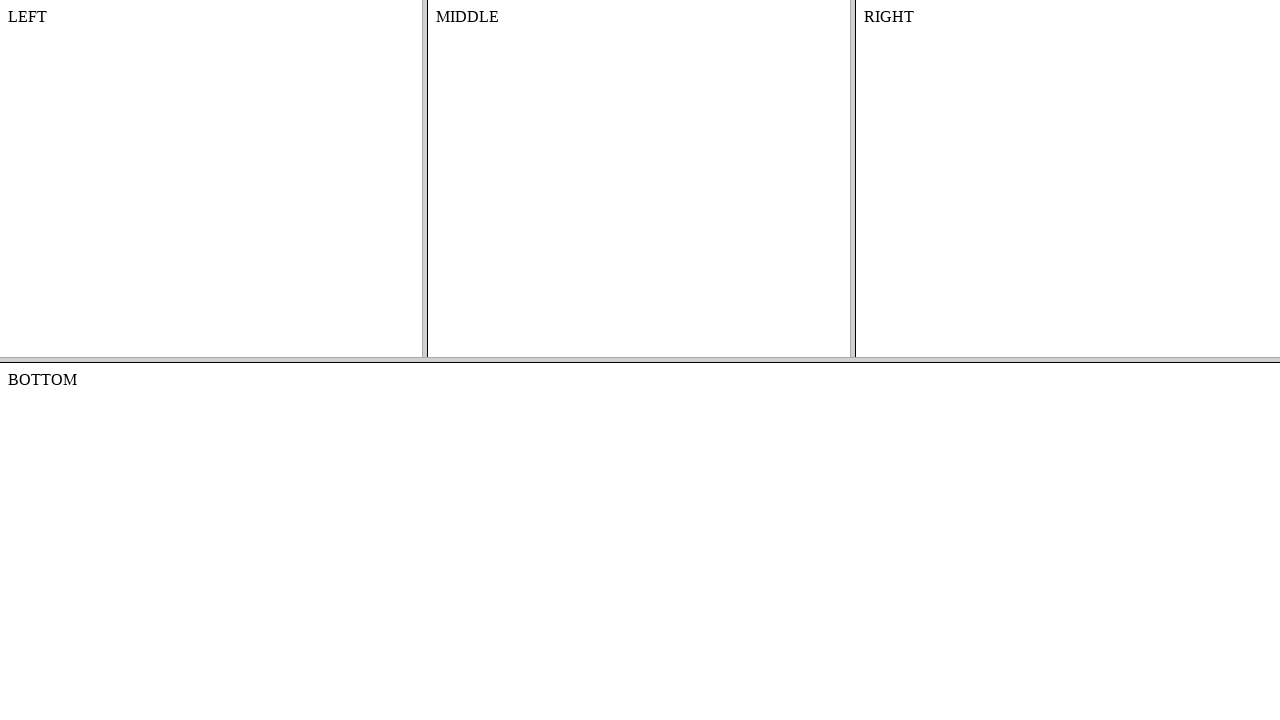

Waited for frames page to load
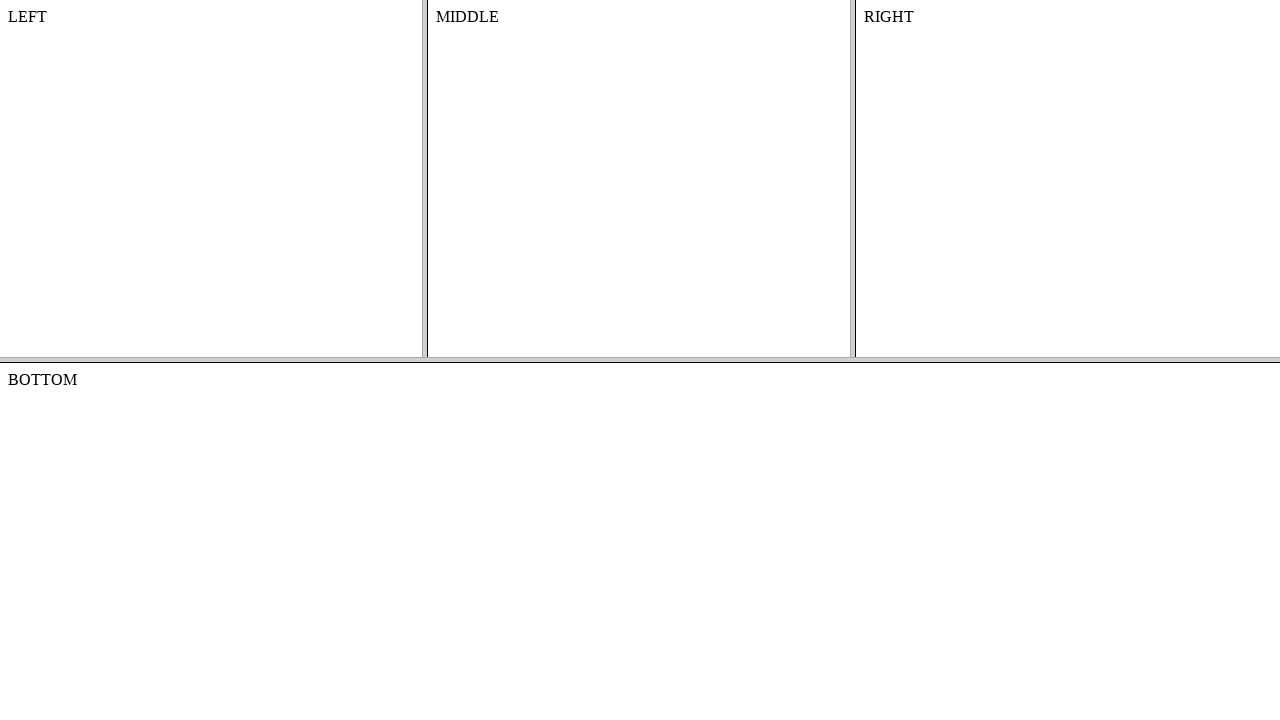

Switched to frame-top frame
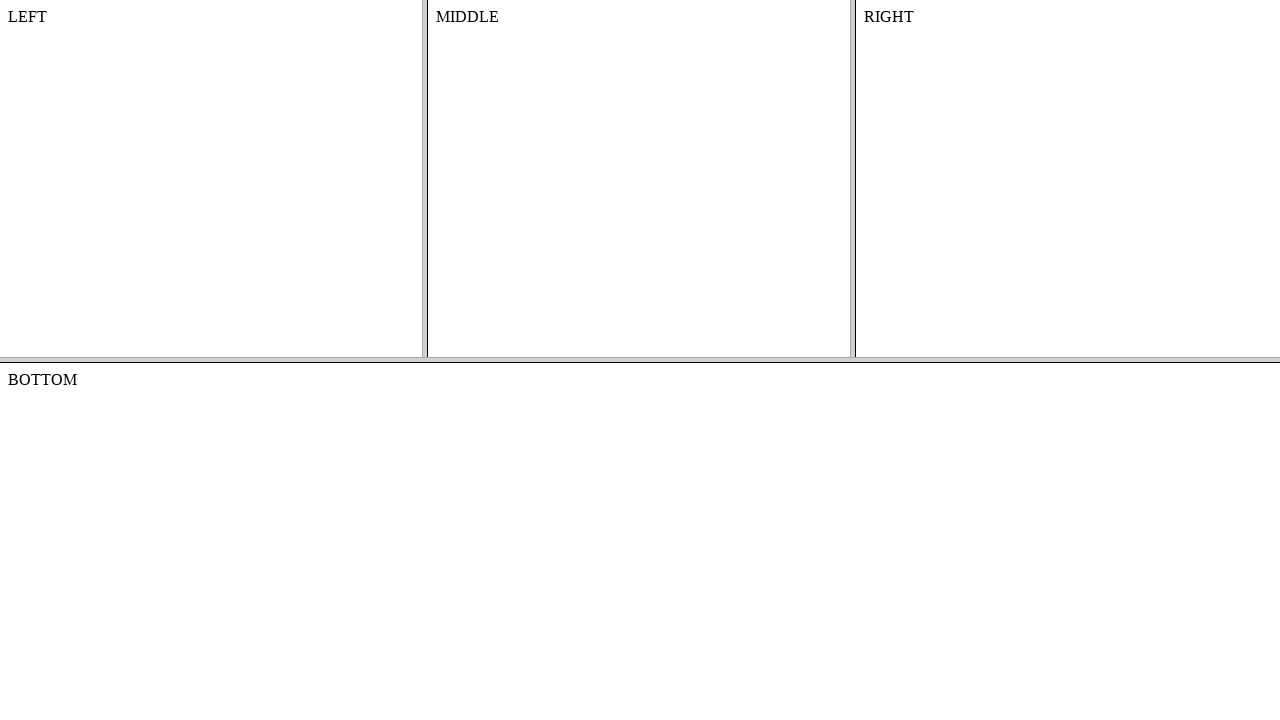

Switched to frame-middle nested frame
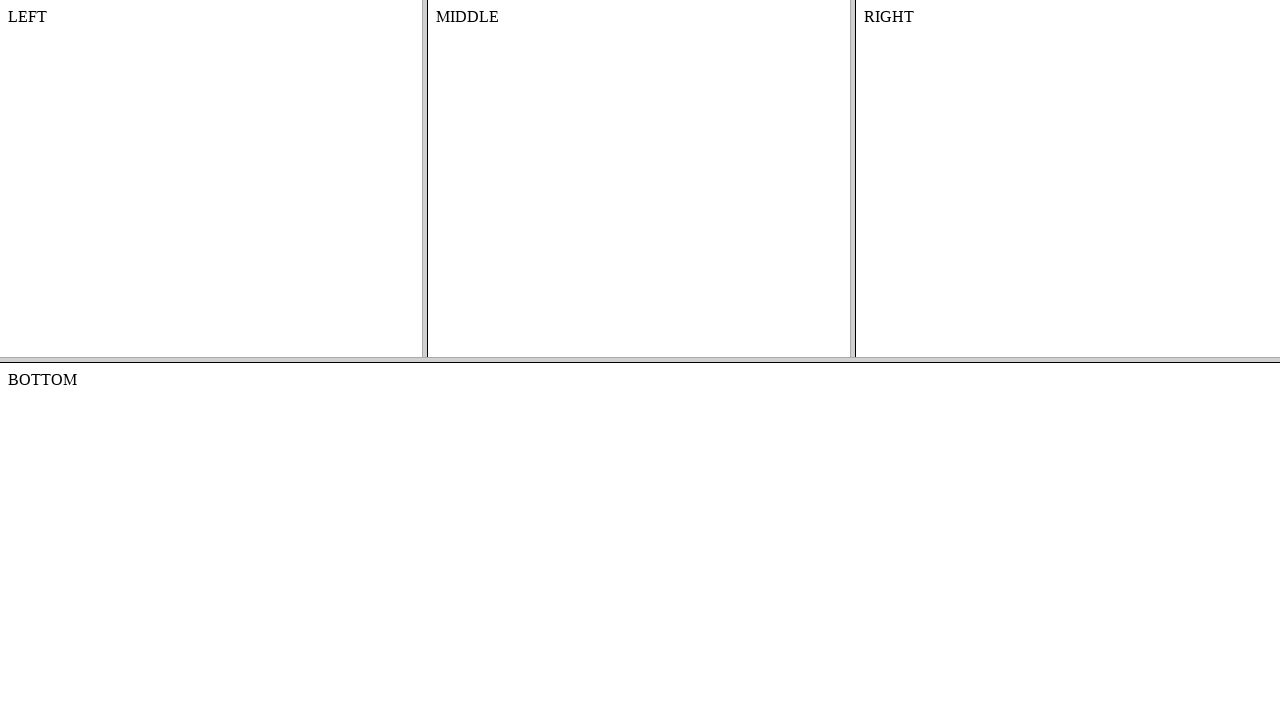

Content element in nested frame became available
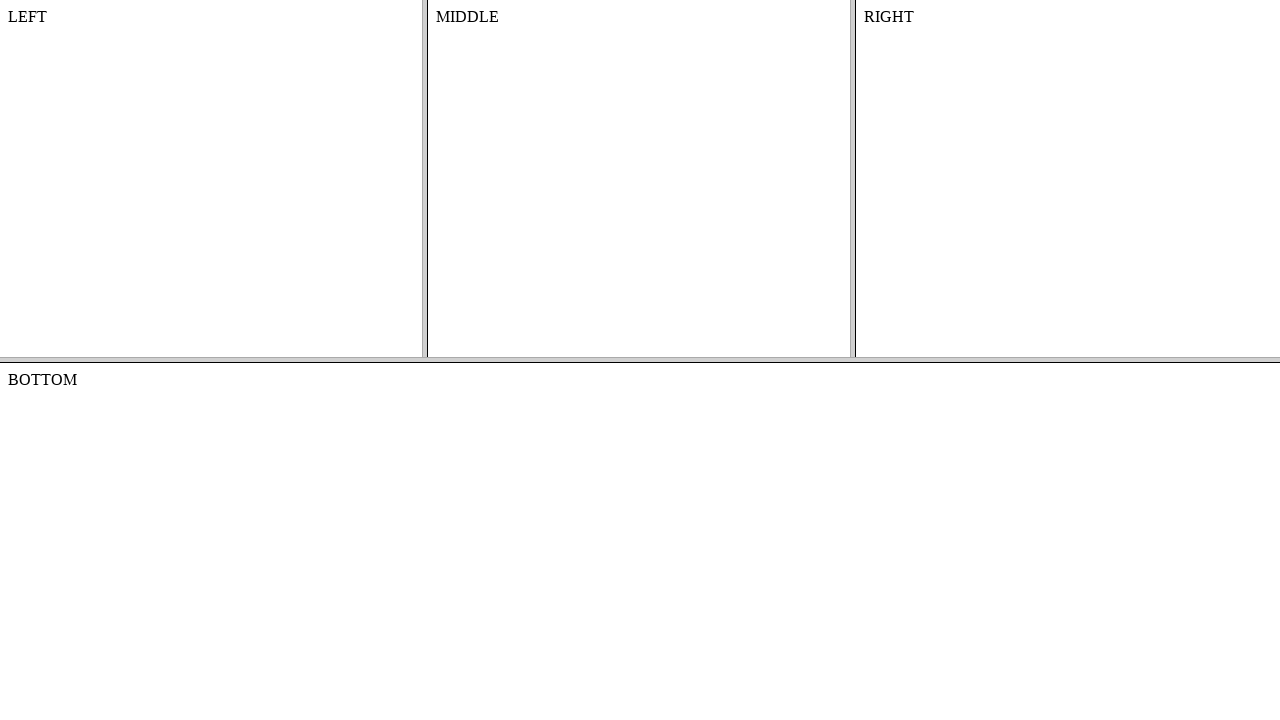

Retrieved text content from nested frame element
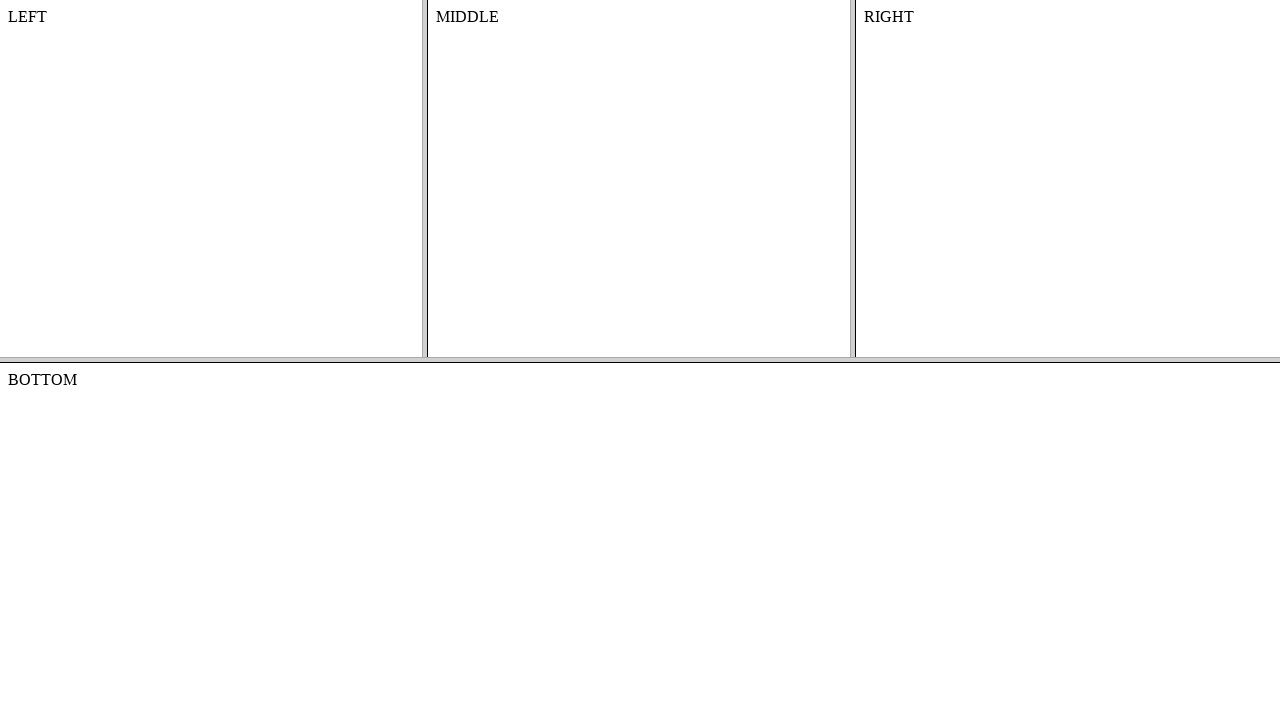

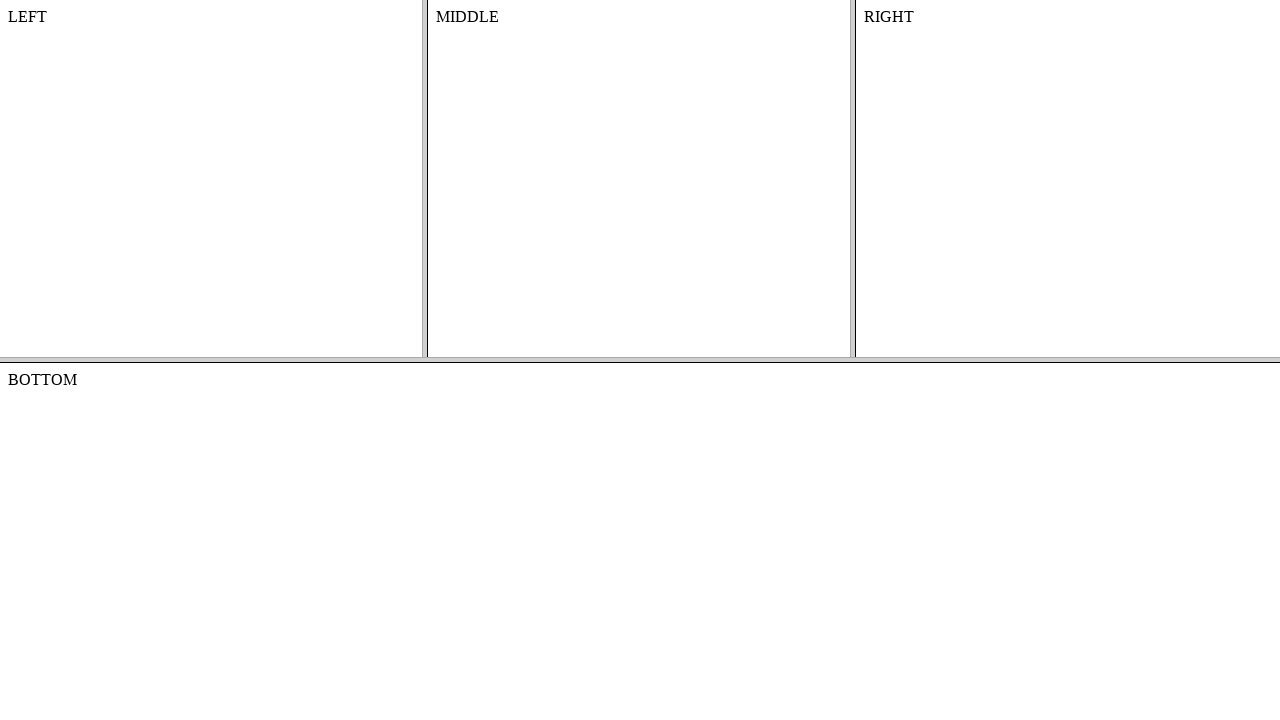